Tests the color picker by changing the color from default to green

Starting URL: https://bonigarcia.dev/selenium-webdriver-java/web-form.html

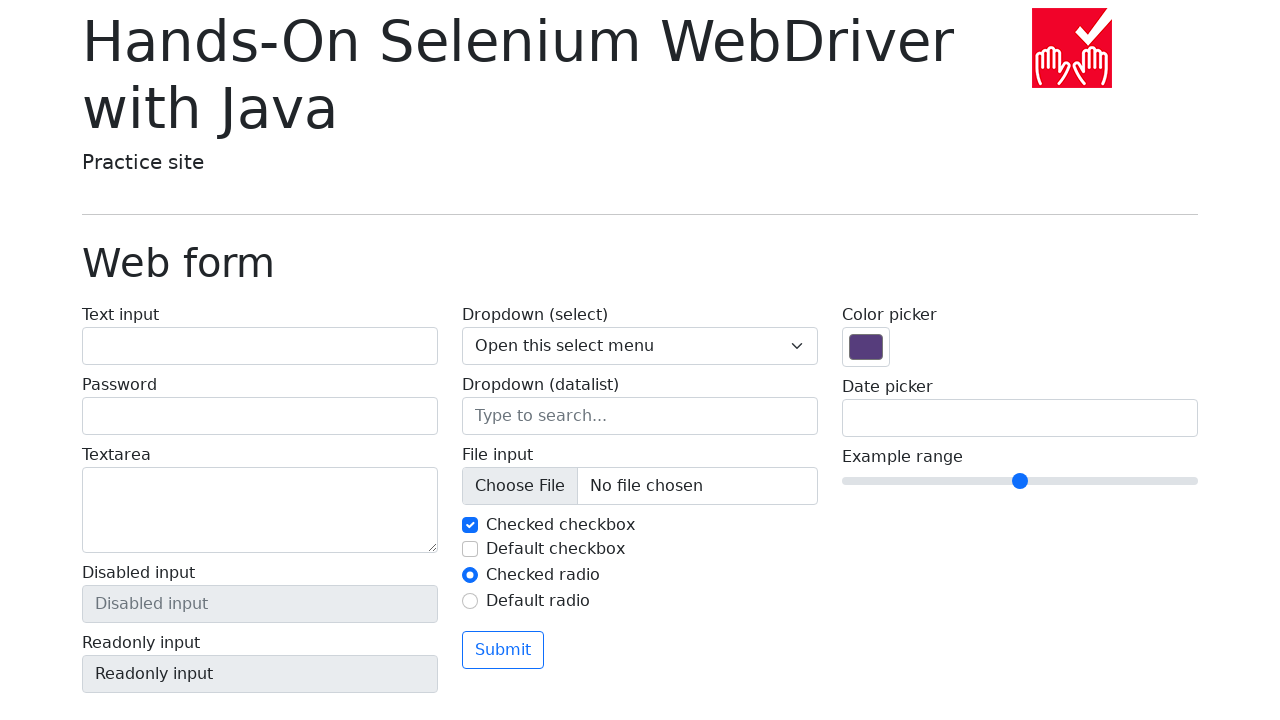

Located color picker element
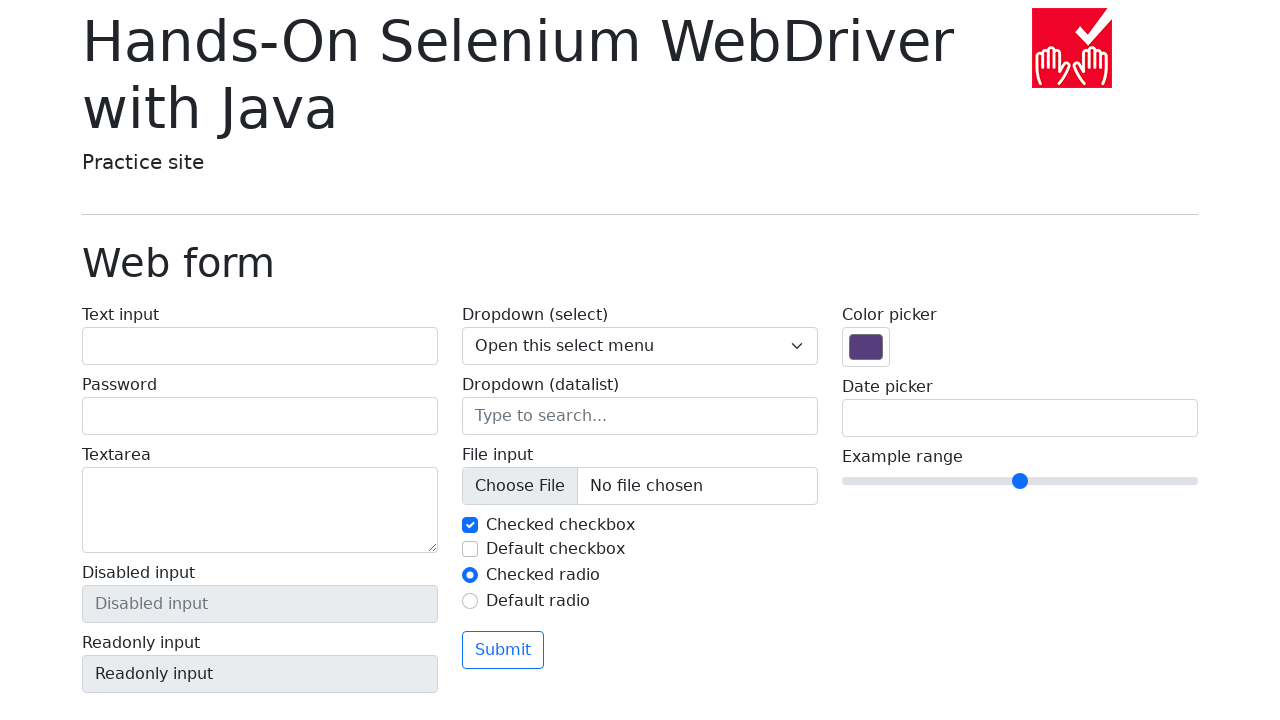

Retrieved initial color value: #563d7c
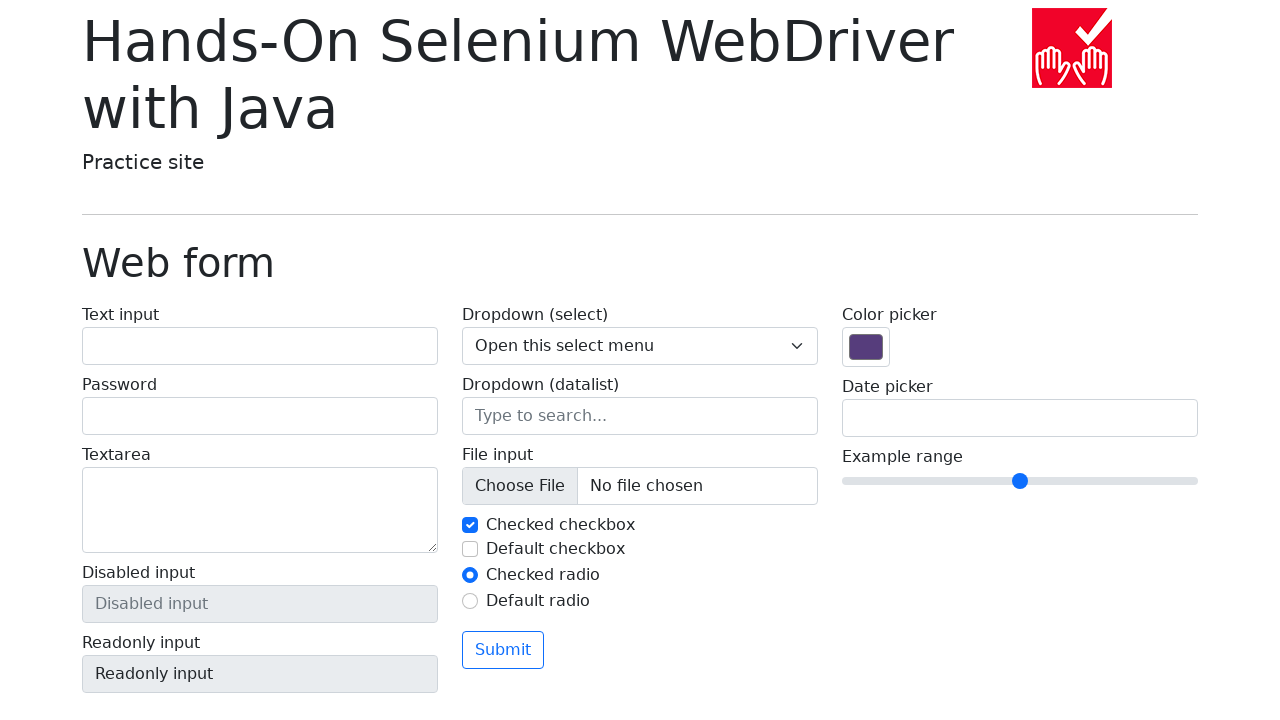

Changed color picker value to green (#00ff00) on css=[name='my-colors']
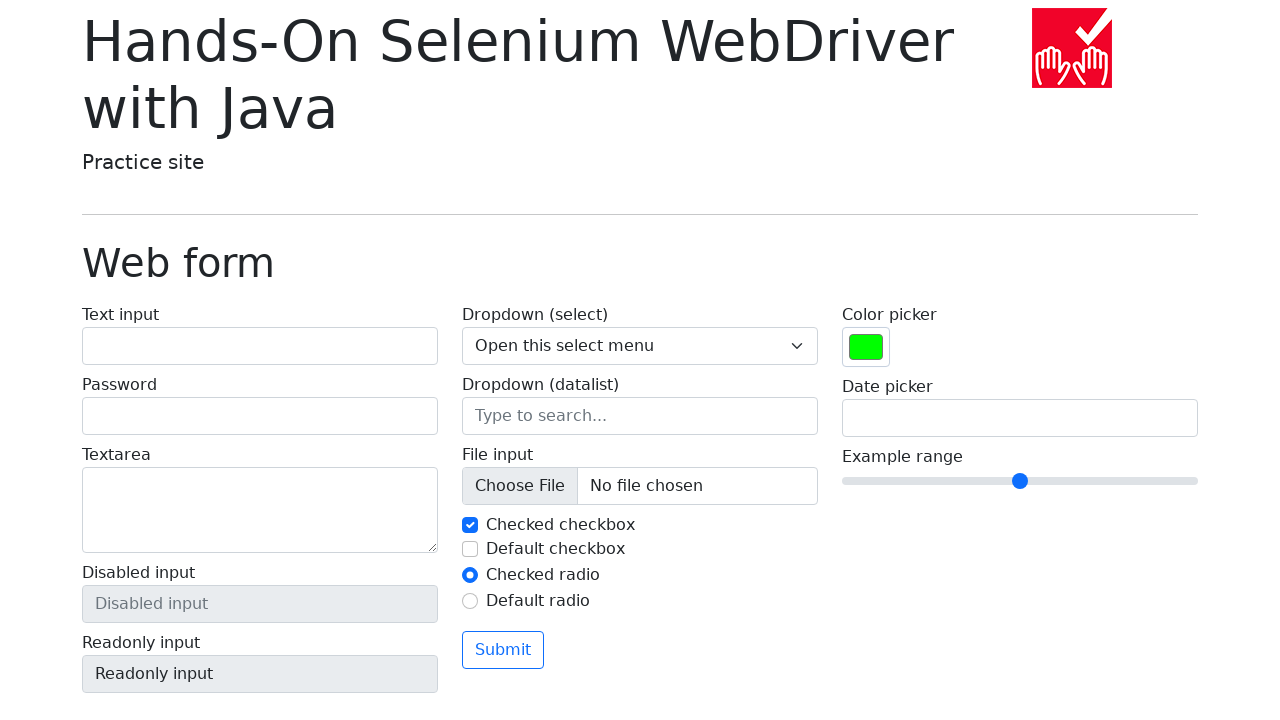

Retrieved final color value: #00ff00
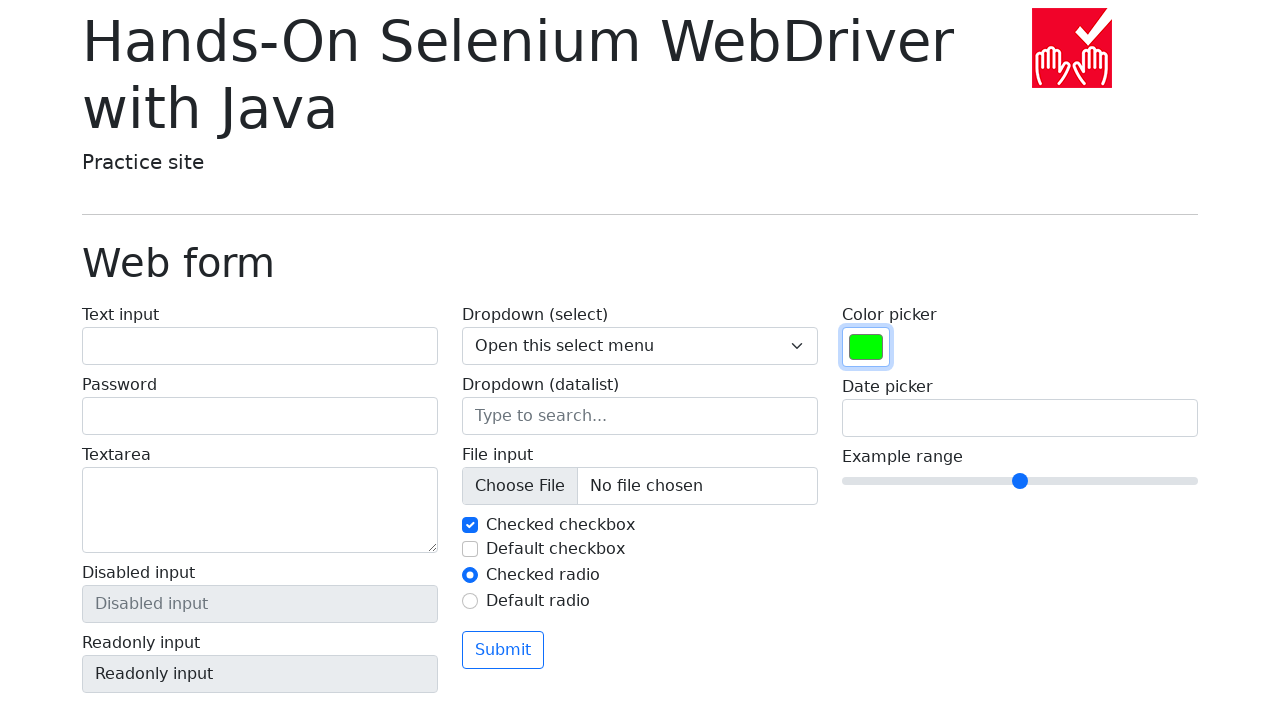

Verified color changed from initial value
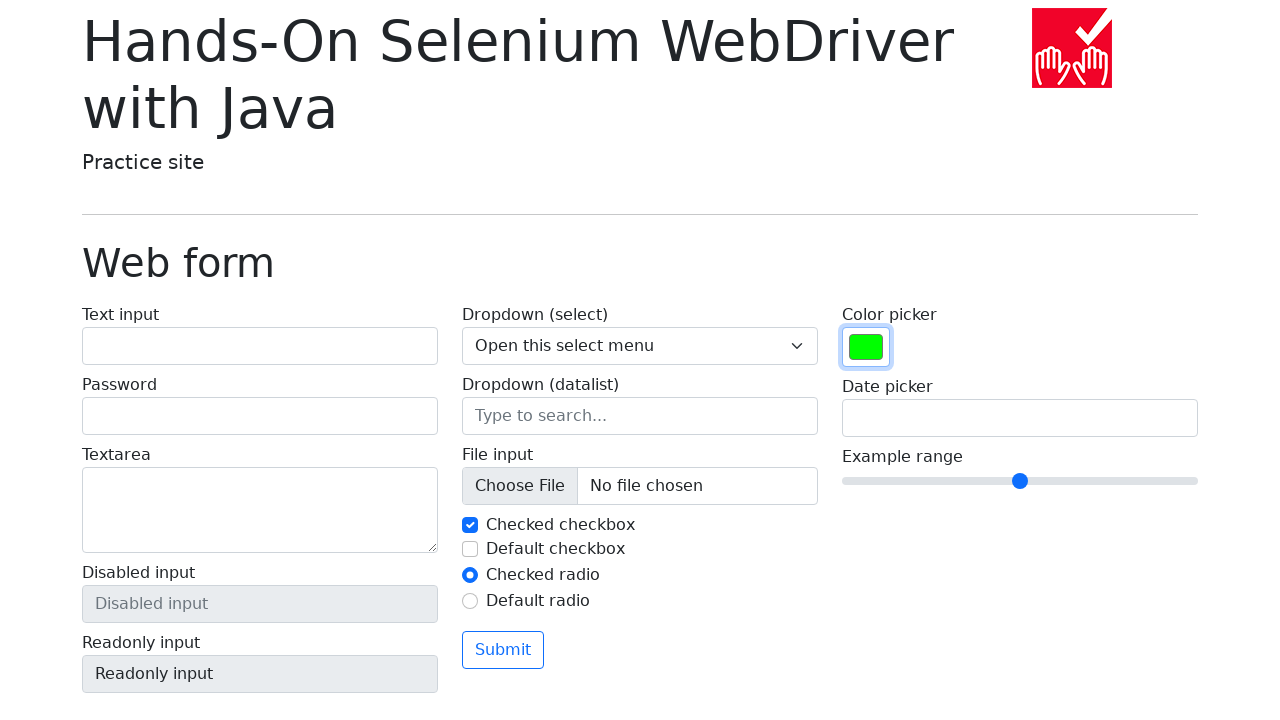

Verified color is now green (#00ff00)
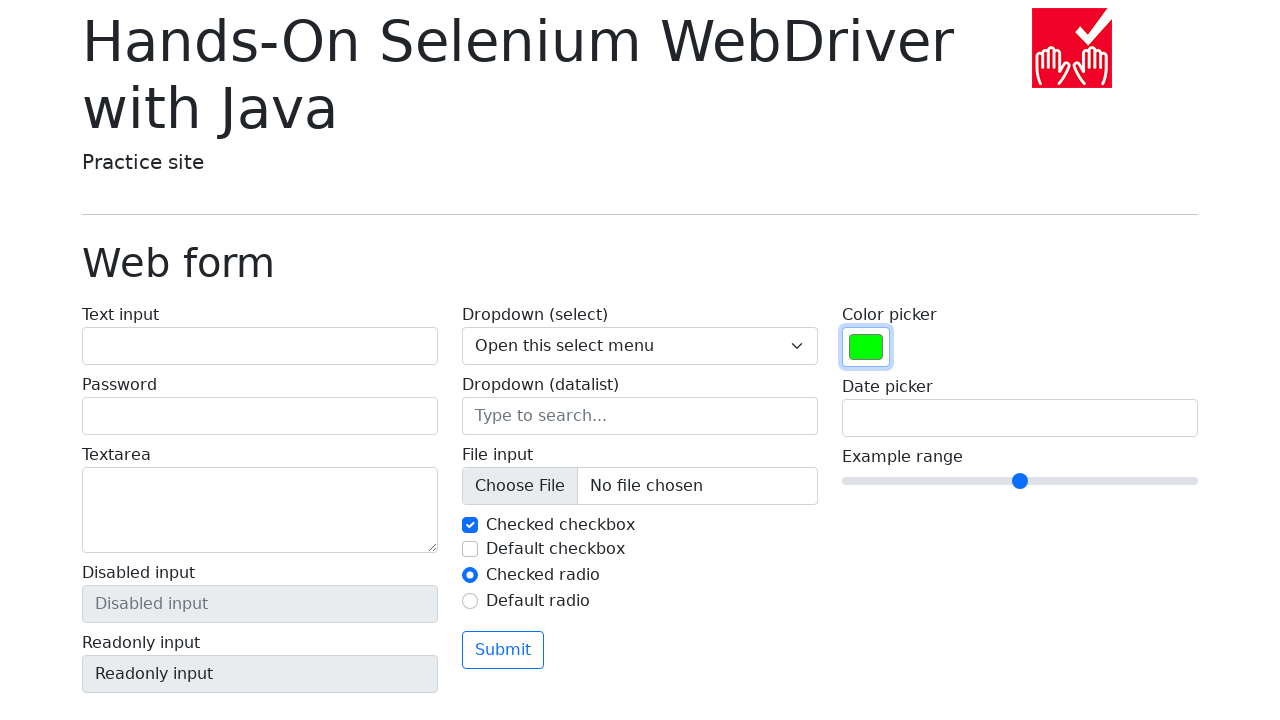

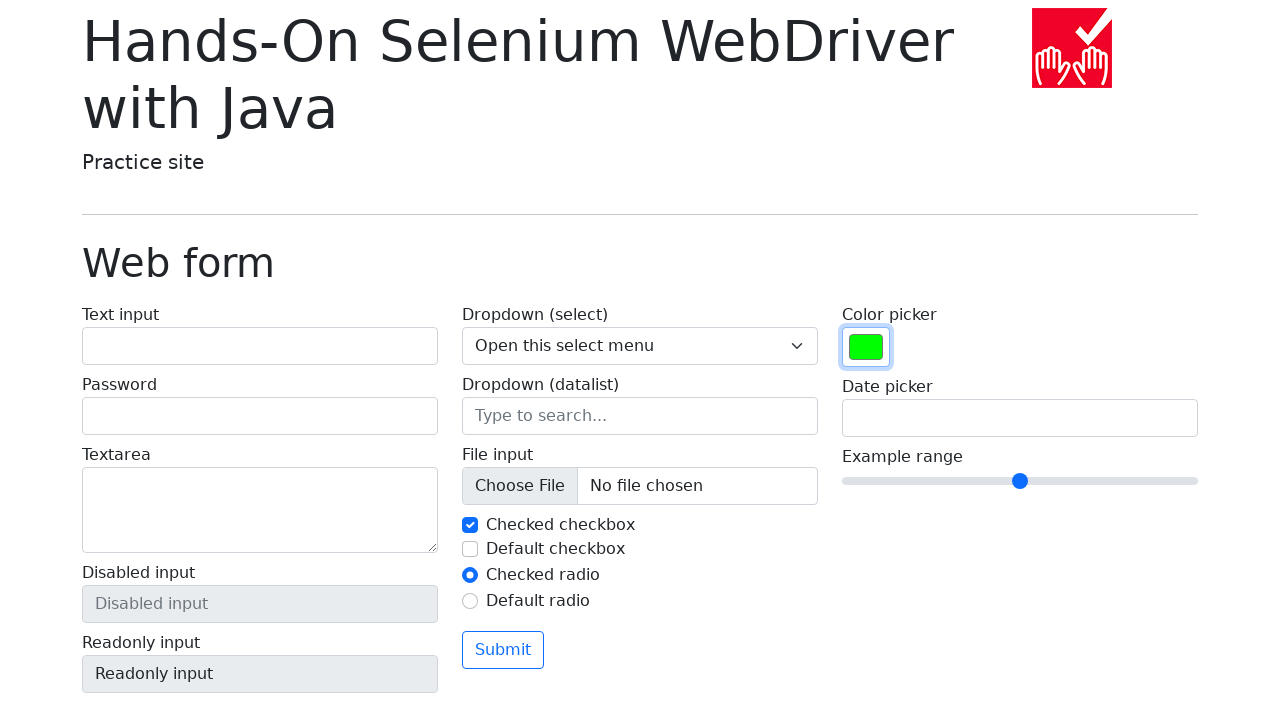